Tests right-click context menu functionality by right-clicking on an element, selecting "Copy" from the context menu, and accepting the resulting alert.

Starting URL: https://swisnl.github.io/jQuery-contextMenu/demo.html

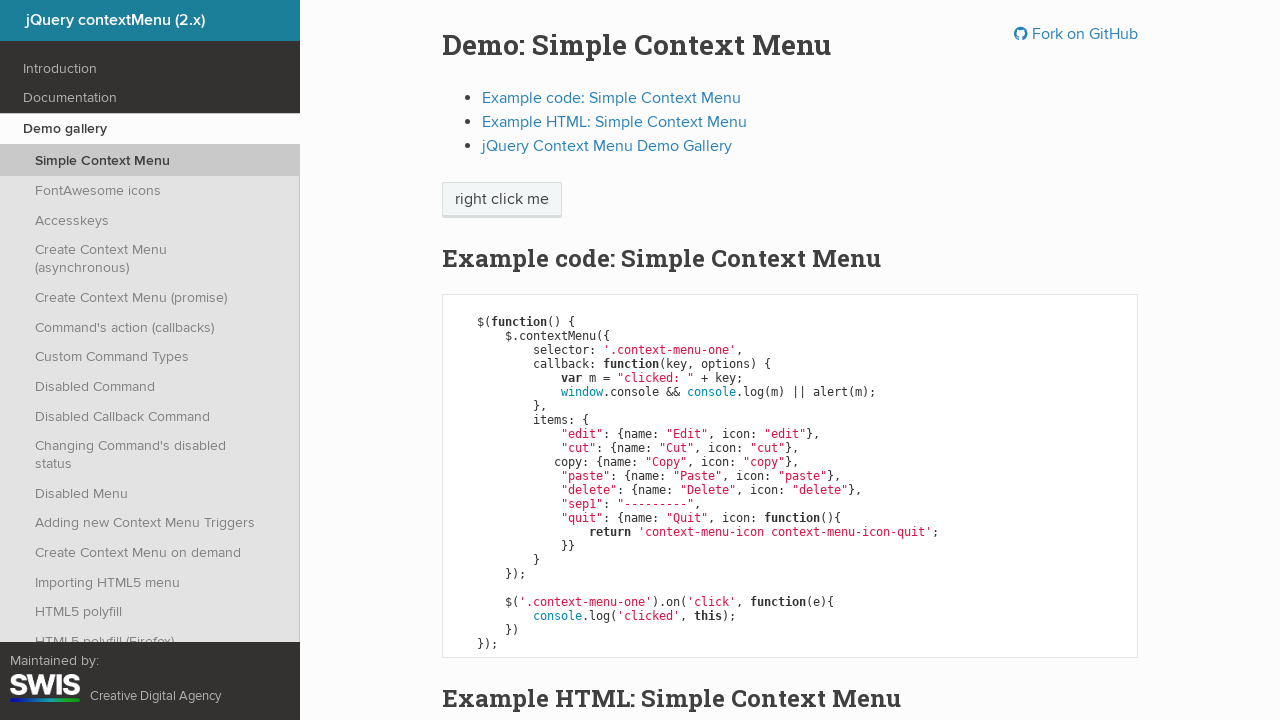

Right-clicked on 'right click me' element to open context menu at (502, 200) on //span[text()='right click me']
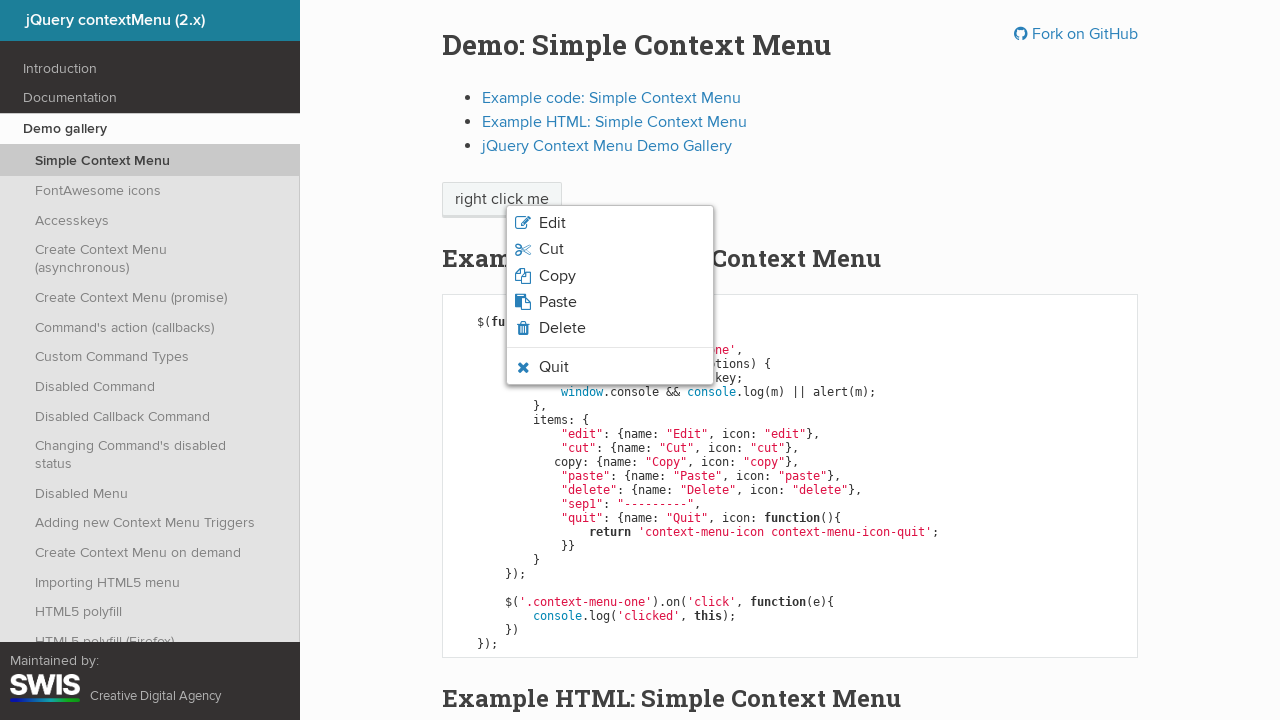

Context menu appeared with Copy option visible
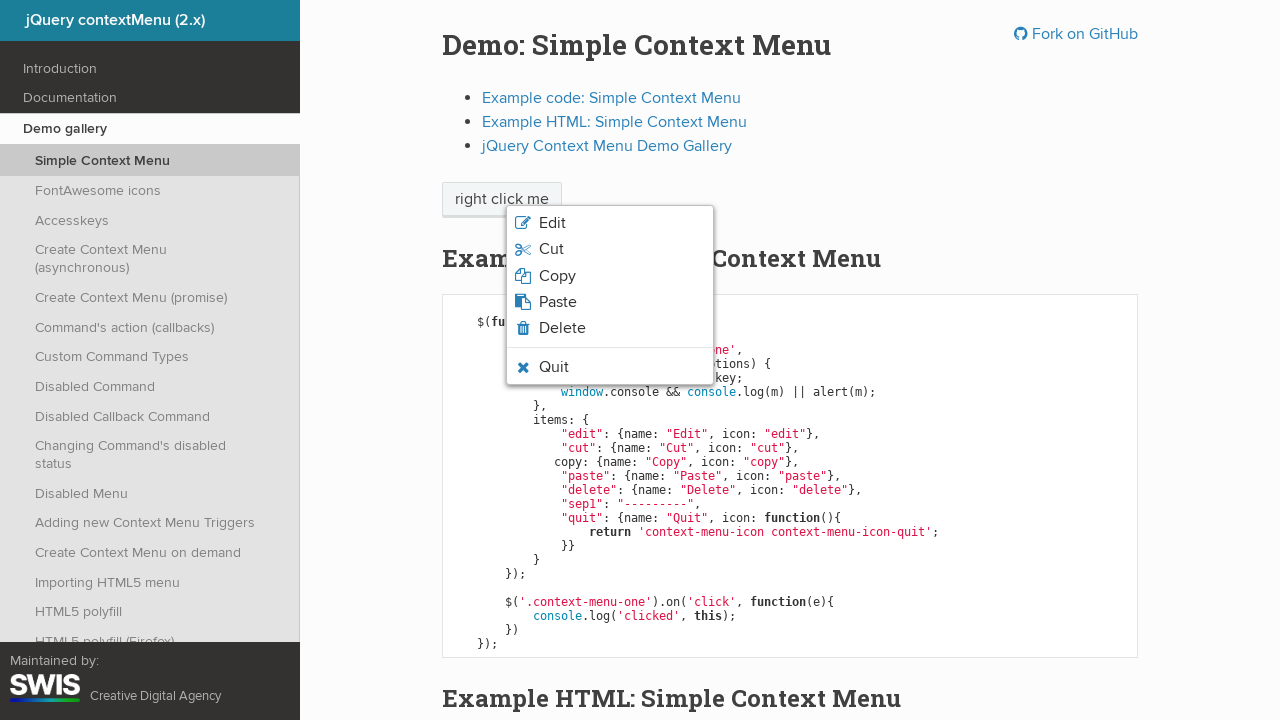

Clicked Copy option from context menu at (557, 276) on xpath=//span[text()='Copy']
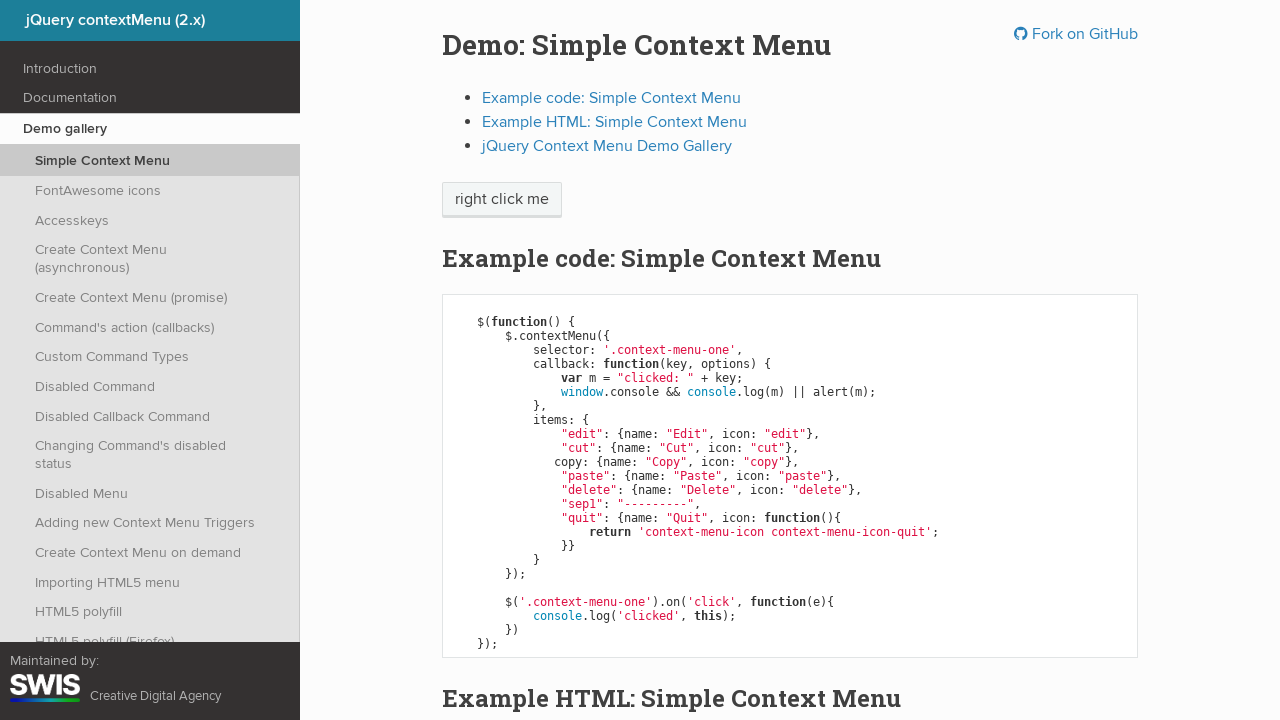

Set up dialog handler to accept alerts
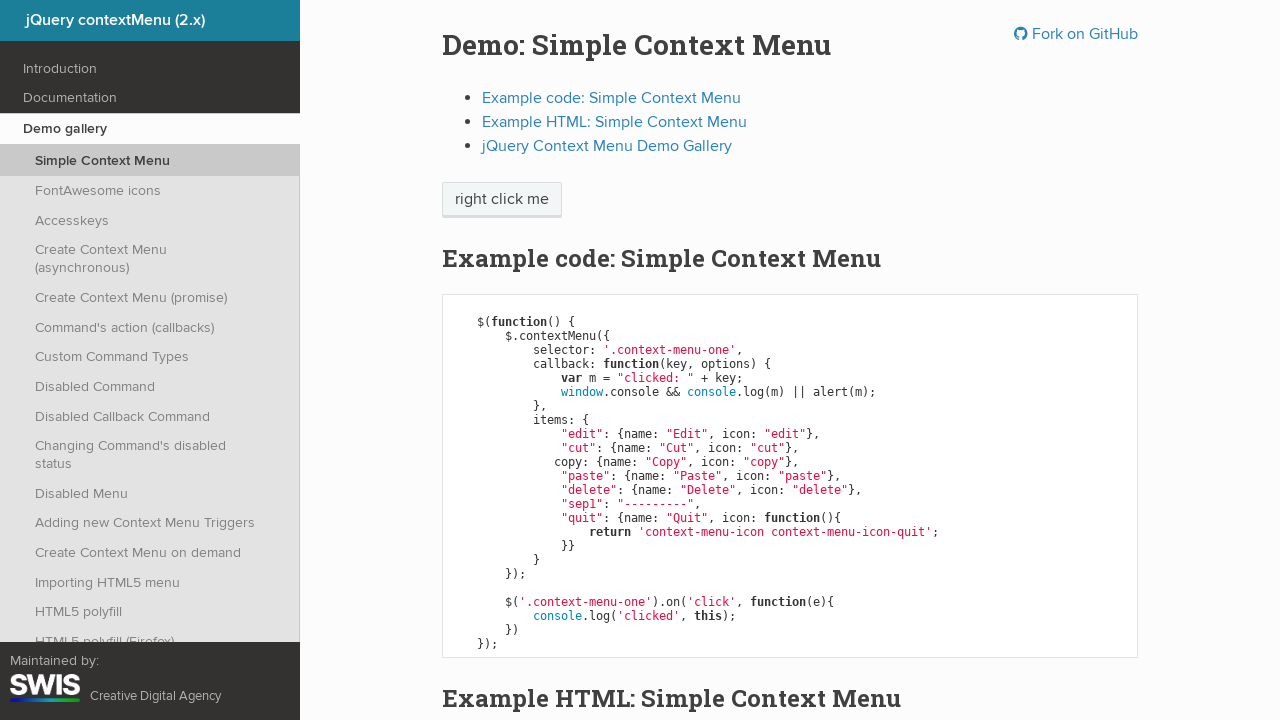

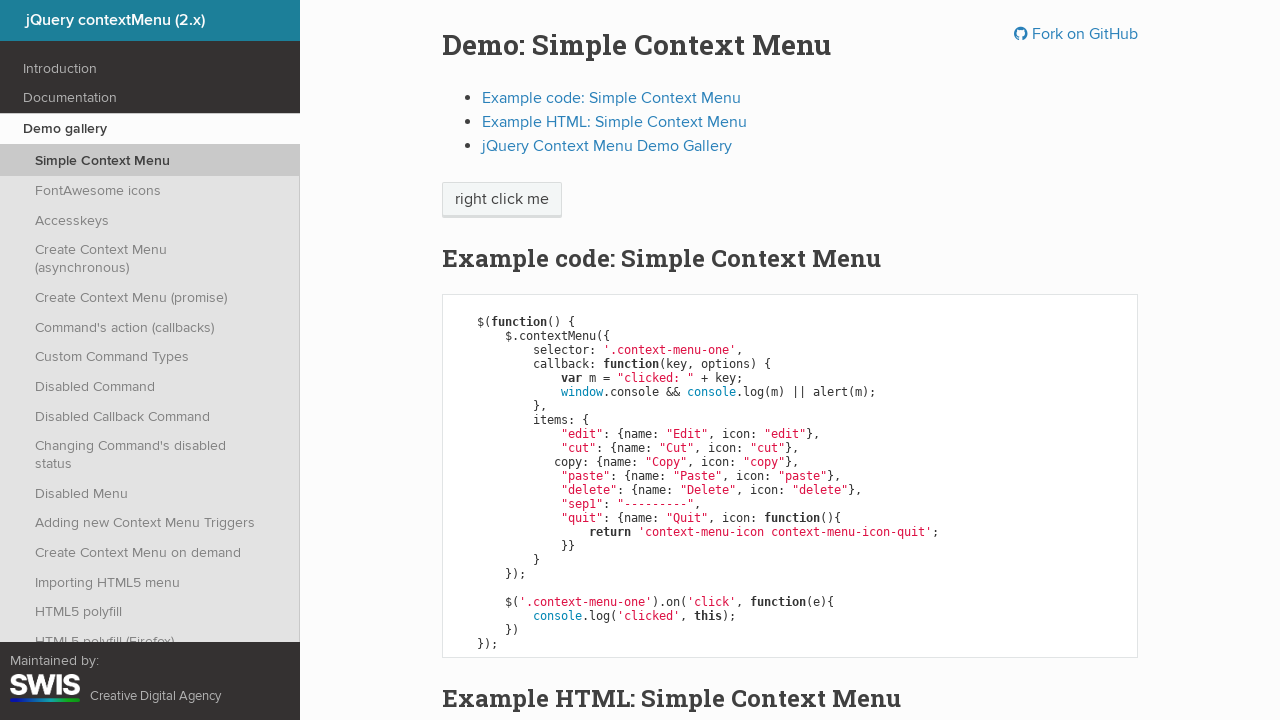